Tests registration form phone number validation with various invalid phone formats including too short, too long, and invalid prefix

Starting URL: https://alada.vn/tai-khoan/dang-ky.html

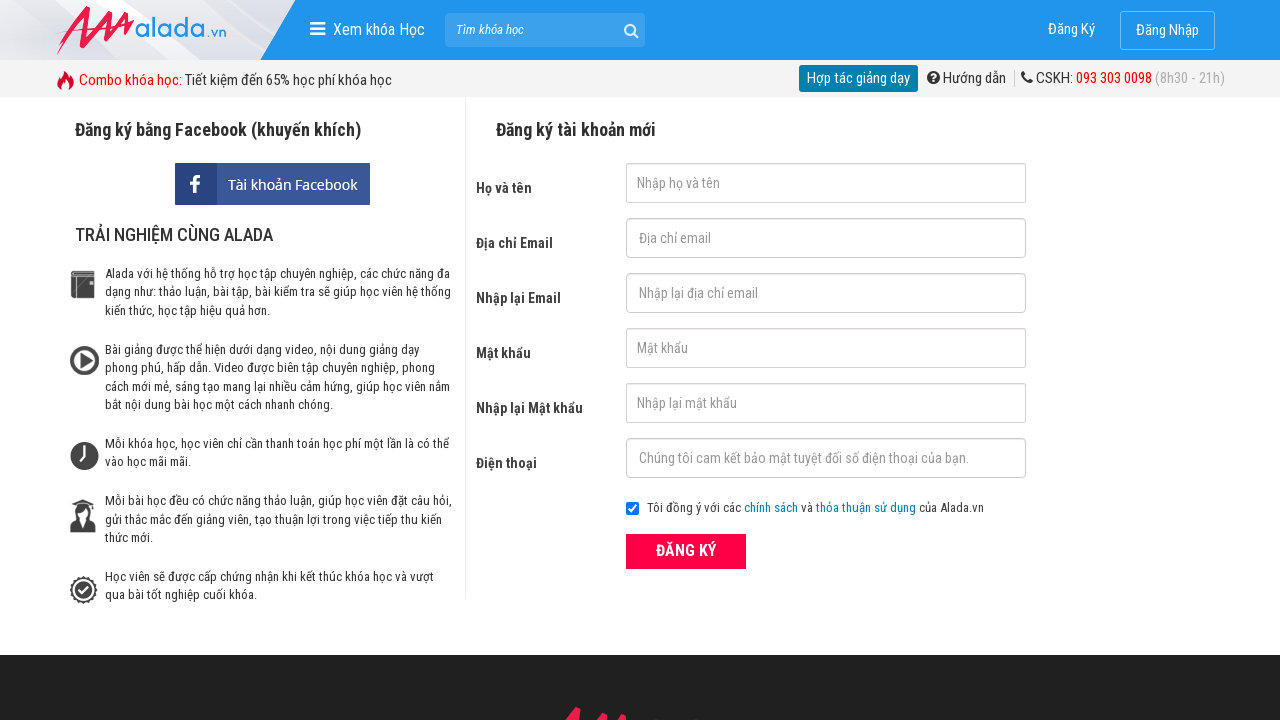

Filled first name field with 'Thanh Pham' on #txtFirstname
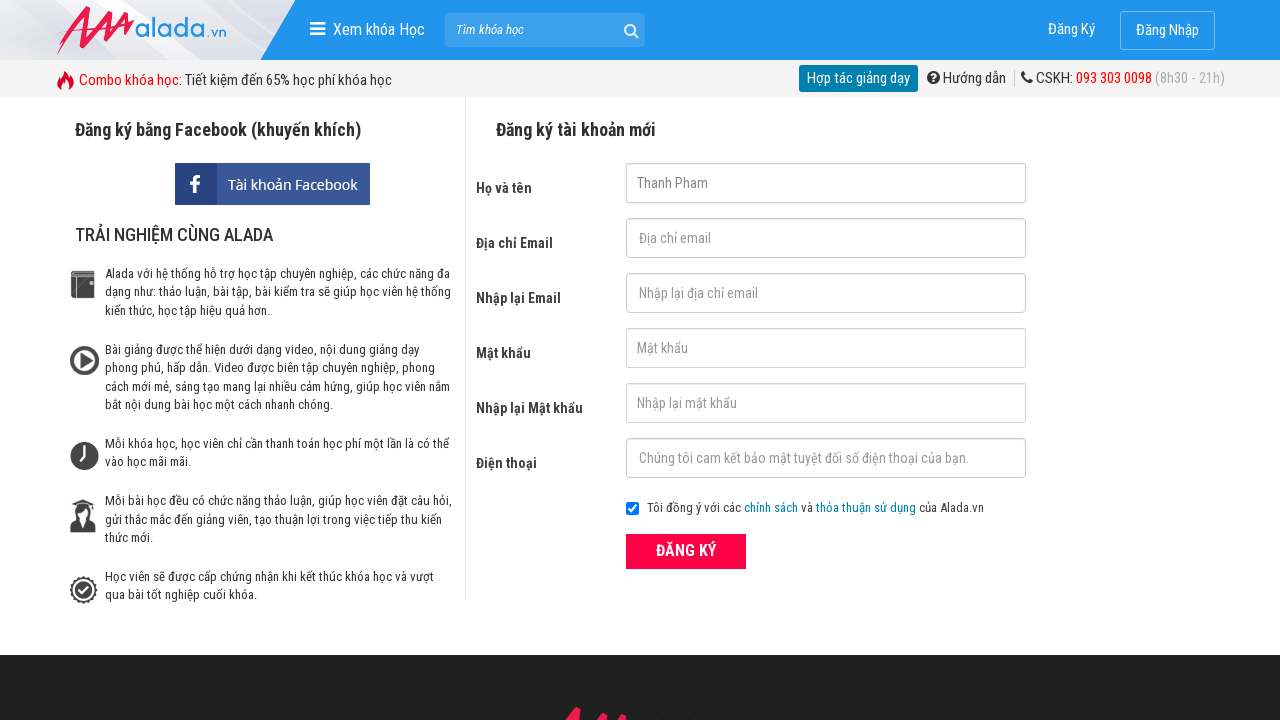

Filled email field with 'abcd@gmail.com' on #txtEmail
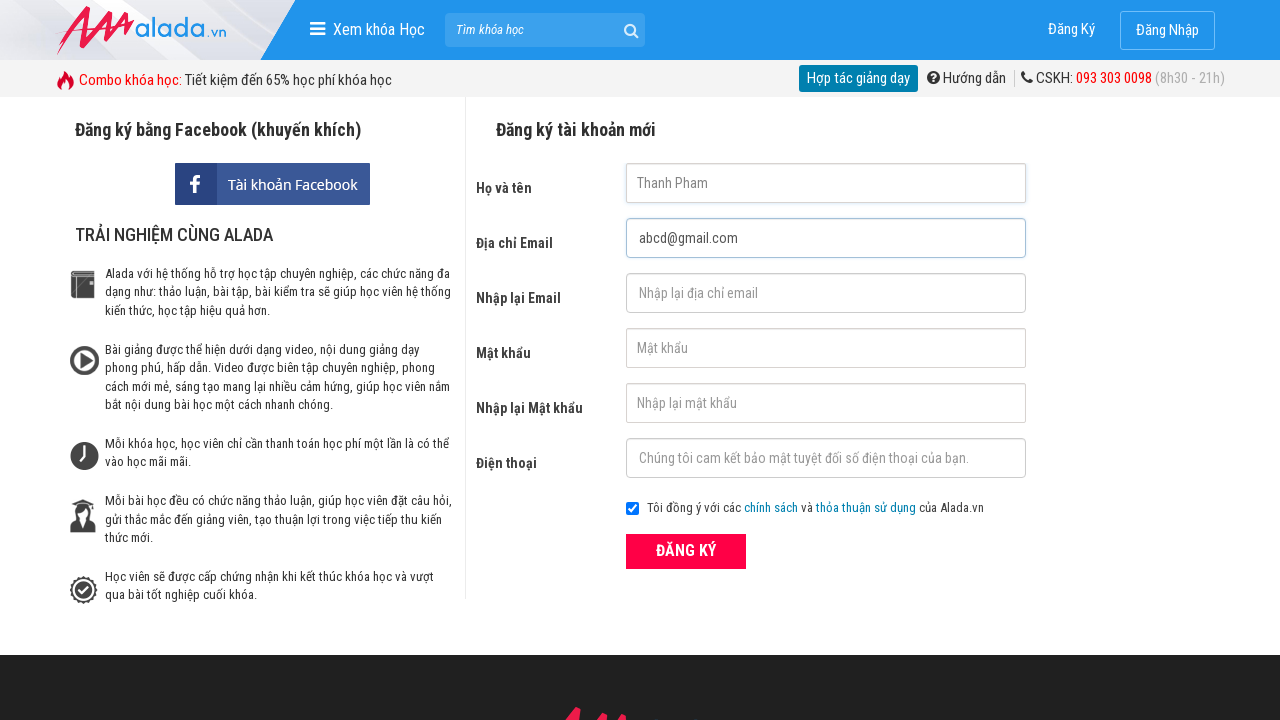

Filled confirm email field with 'abcd@gmail.com' on #txtCEmail
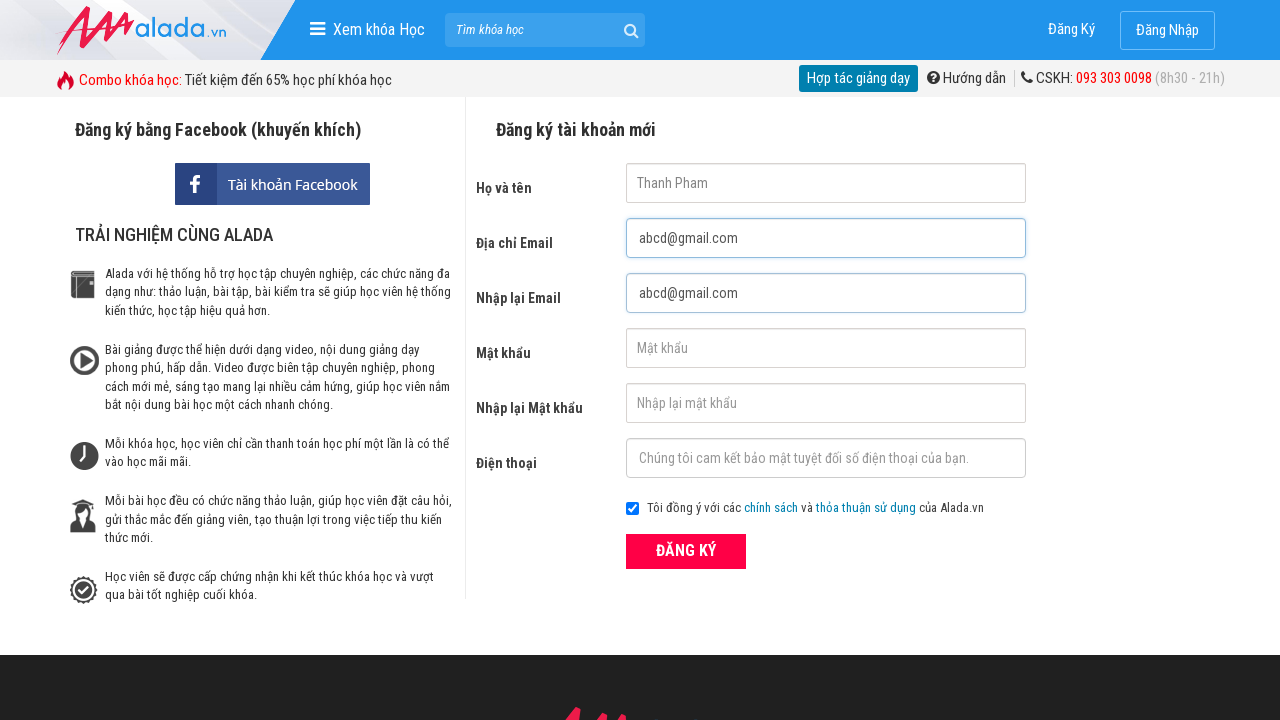

Filled password field with '123456' on #txtPassword
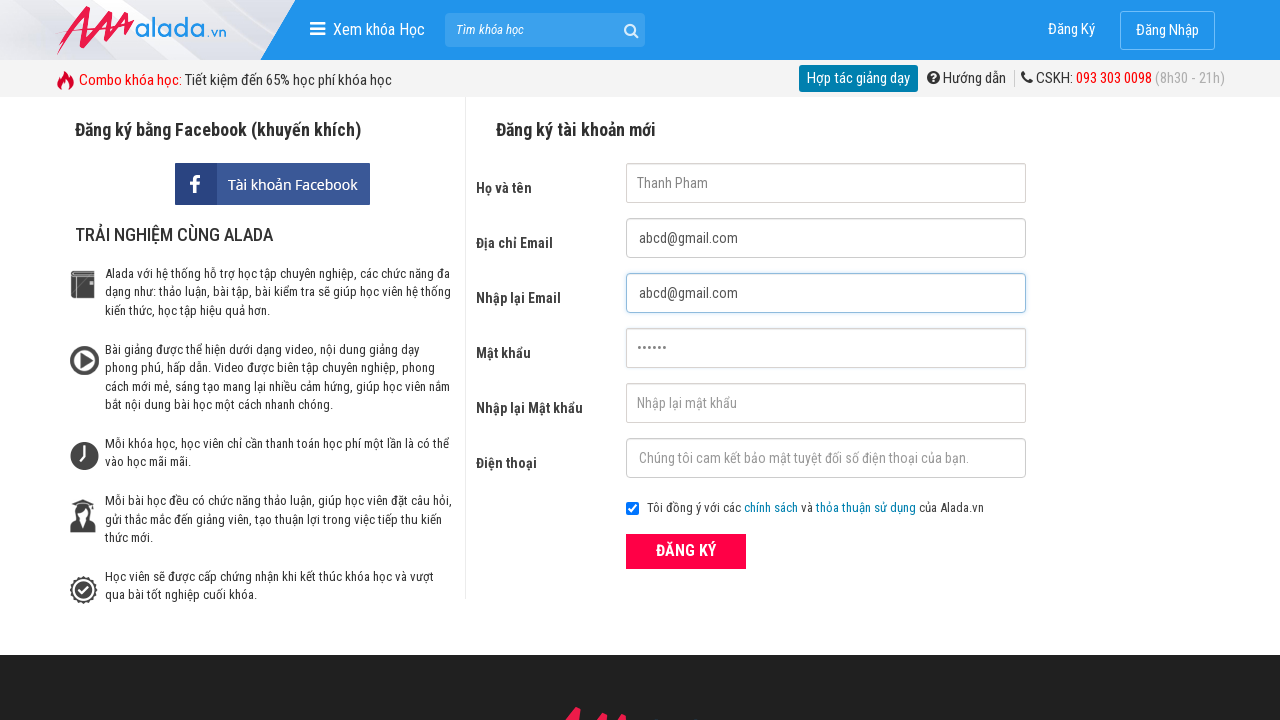

Filled confirm password field with '123456' on #txtCPassword
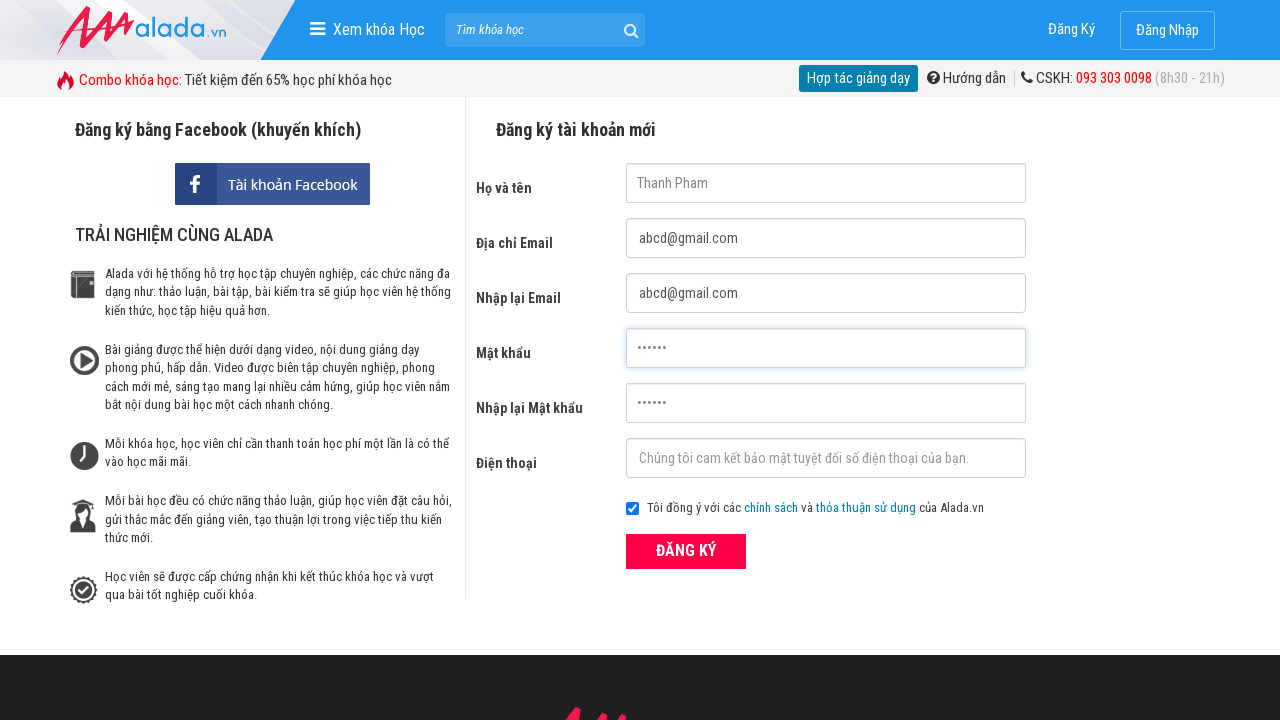

Filled phone field with 9-digit number '091234567' (too short) on #txtPhone
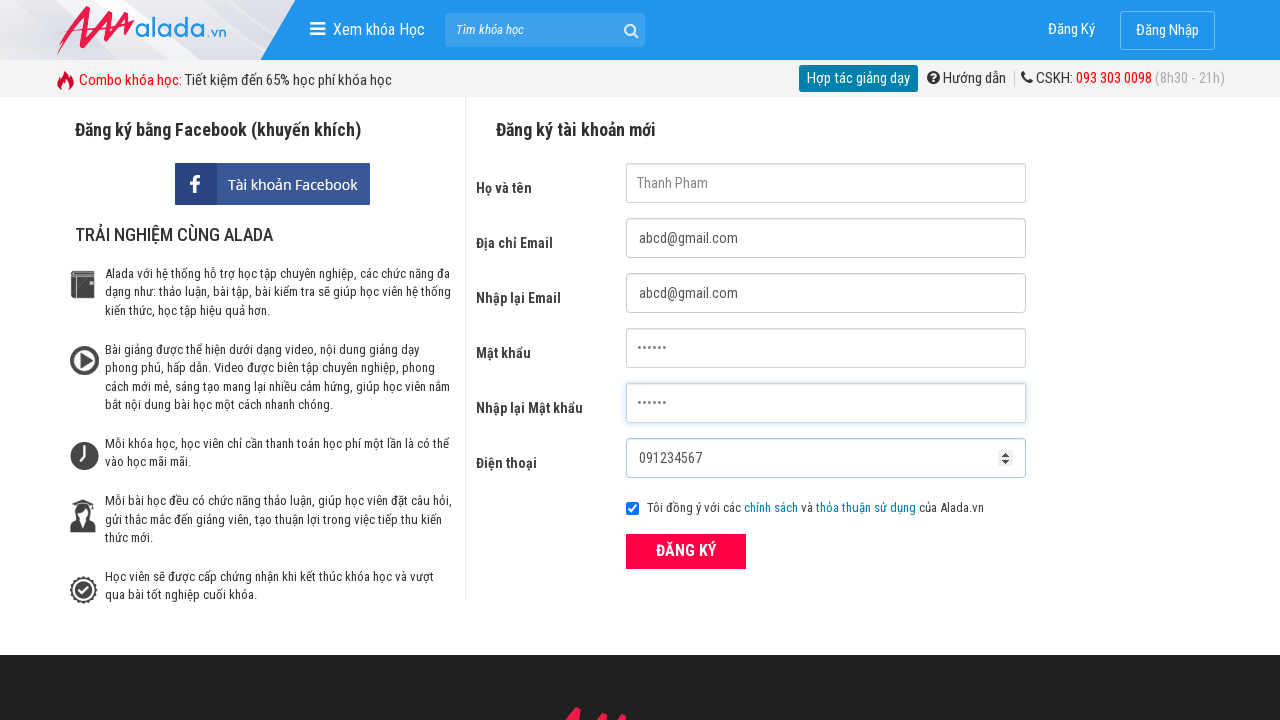

Clicked register button to validate 9-digit phone number at (686, 551) on xpath=//div[@class='field_btn']//button[text()='ĐĂNG KÝ']
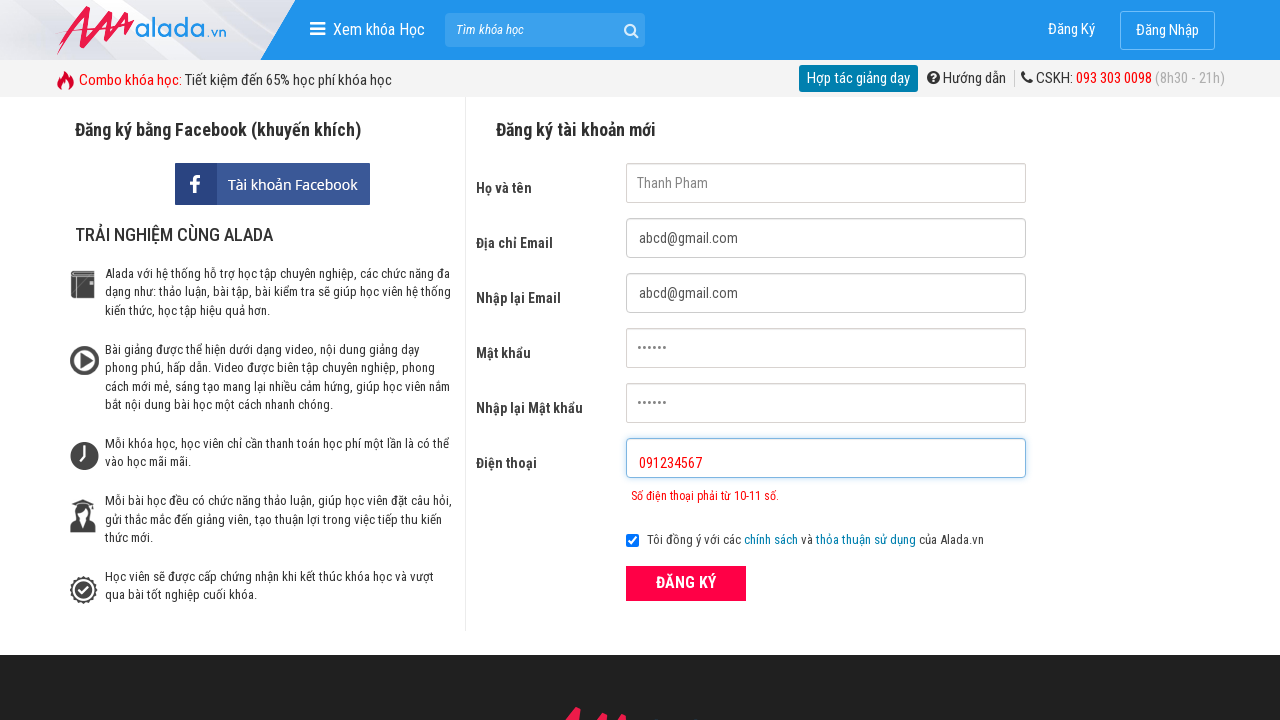

Phone error message appeared for too short phone number
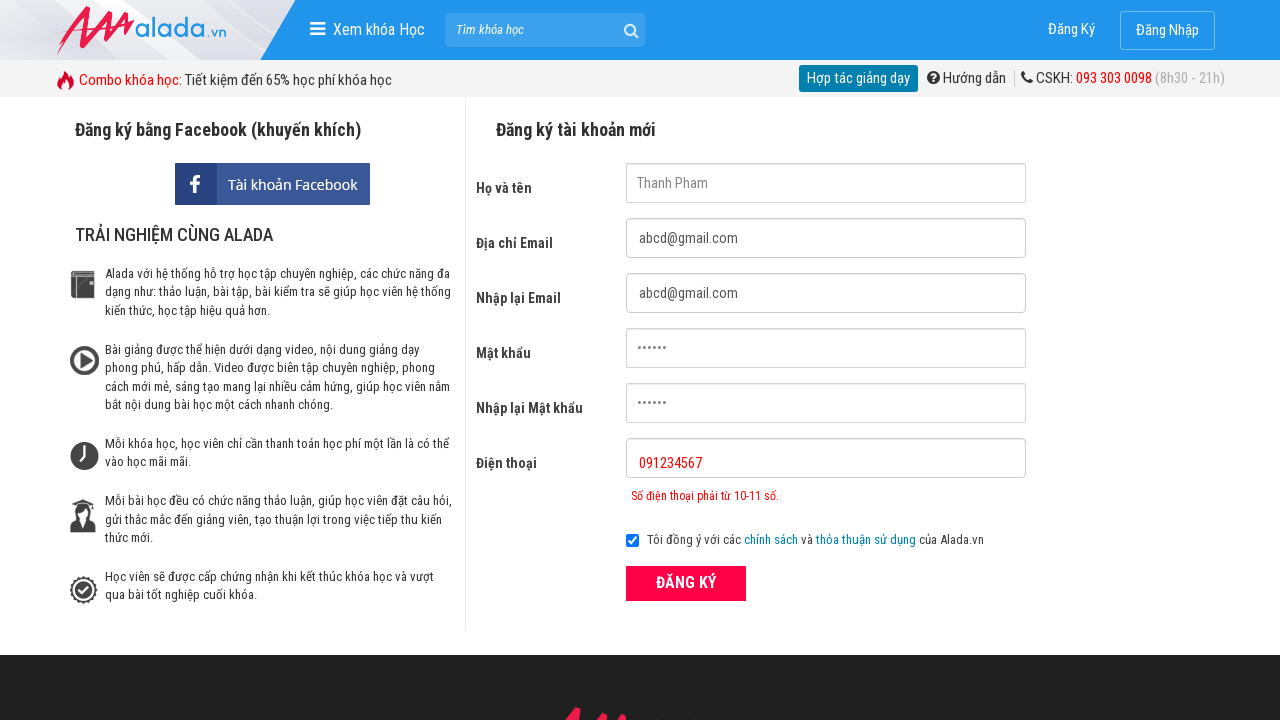

Cleared phone field on #txtPhone
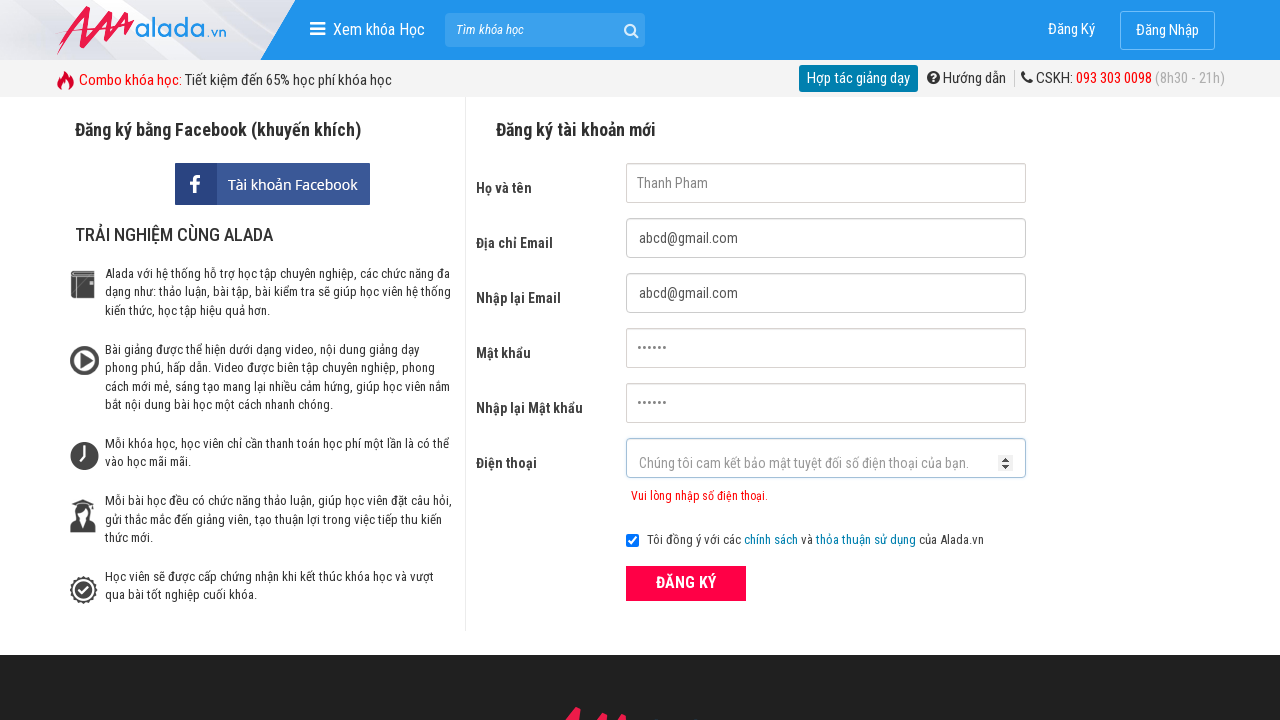

Filled phone field with 12-digit number '091234567899' (too long) on #txtPhone
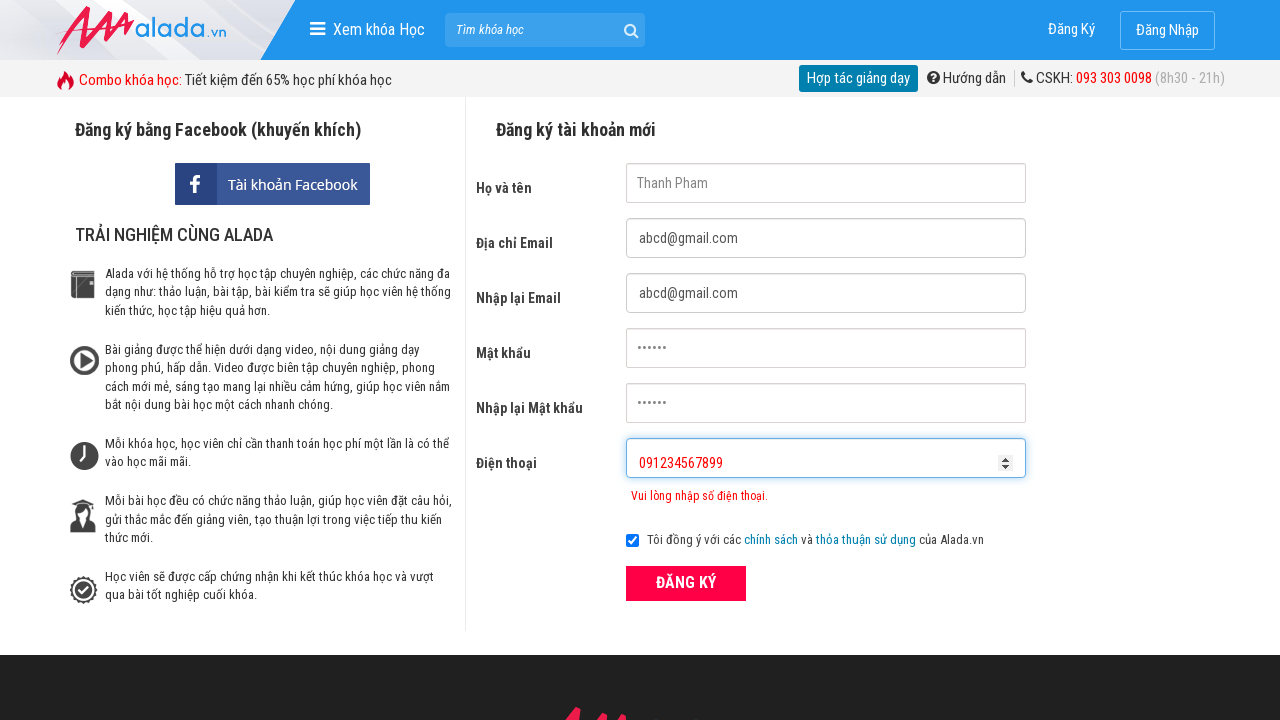

Clicked register button to validate 12-digit phone number at (686, 583) on xpath=//div[@class='field_btn']//button[text()='ĐĂNG KÝ']
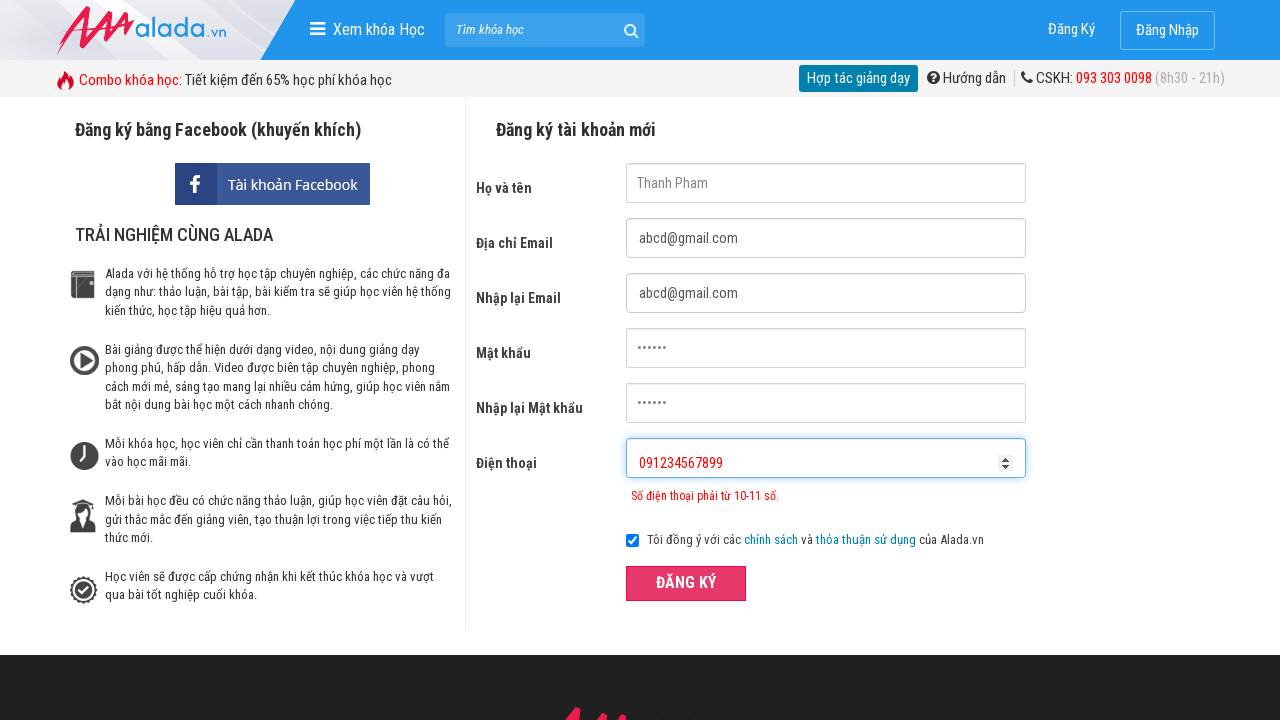

Phone error message appeared for too long phone number
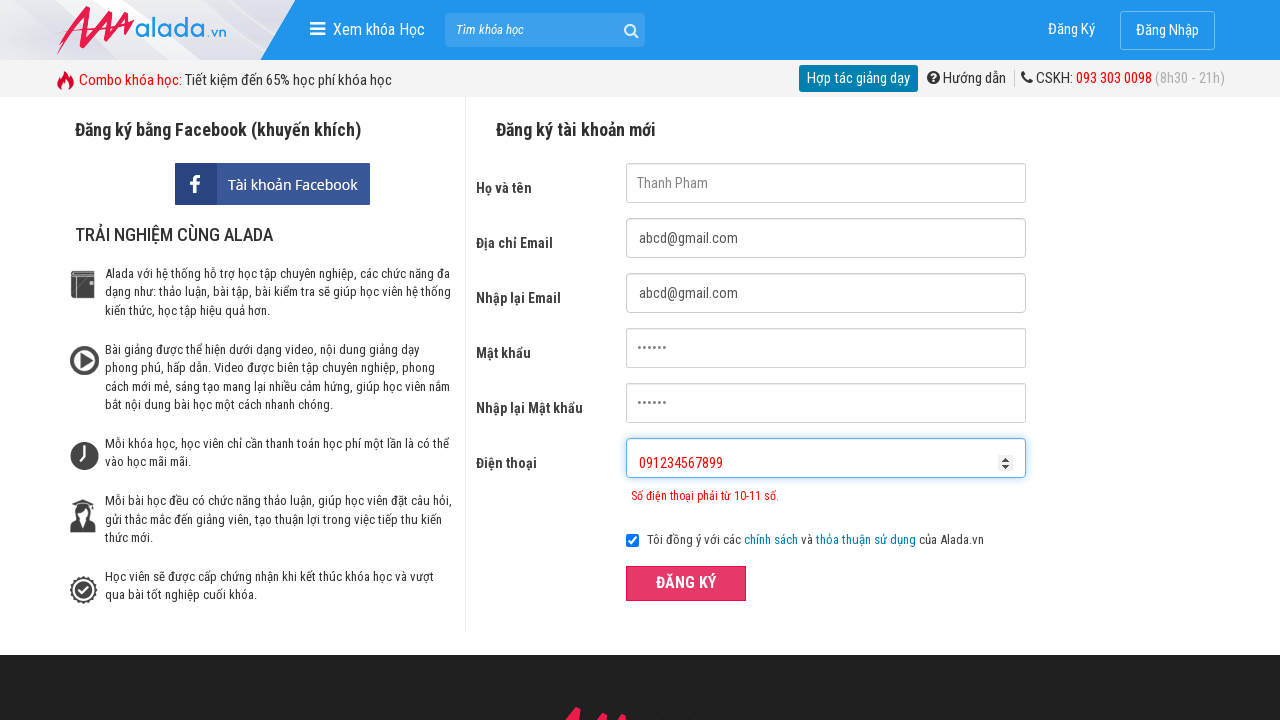

Cleared phone field on #txtPhone
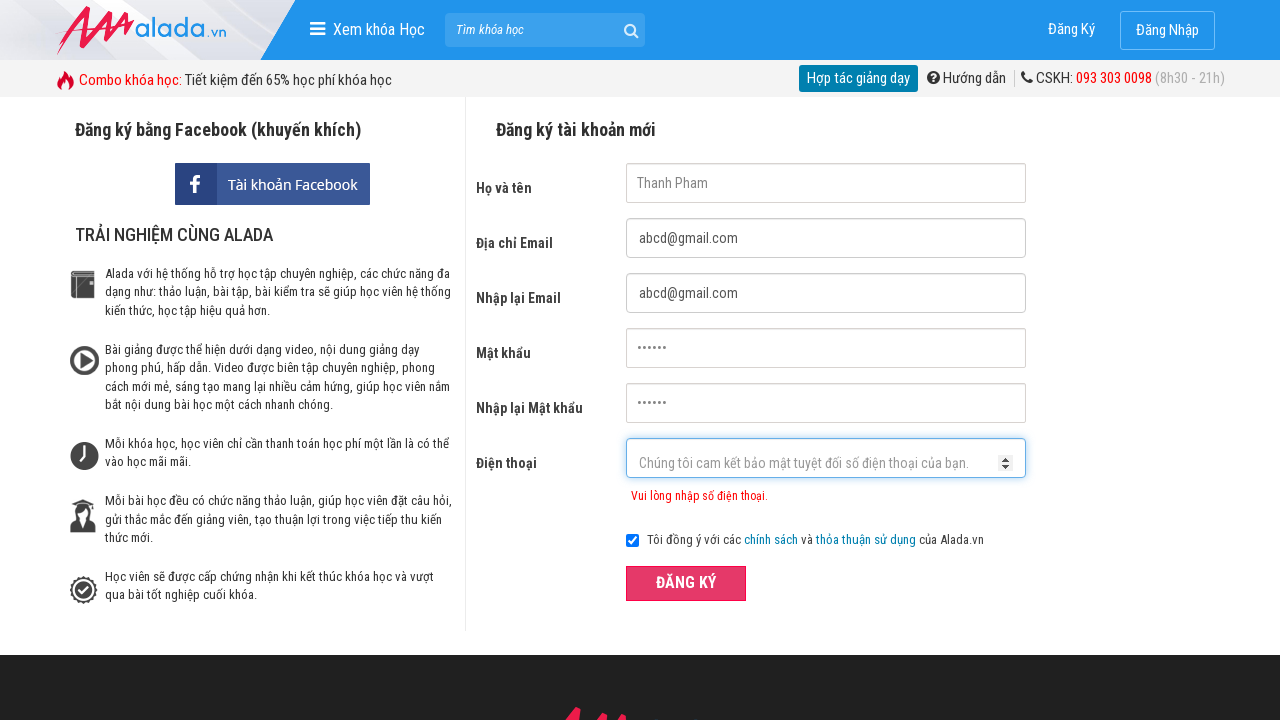

Filled phone field with '771234567899' (invalid prefix '77') on #txtPhone
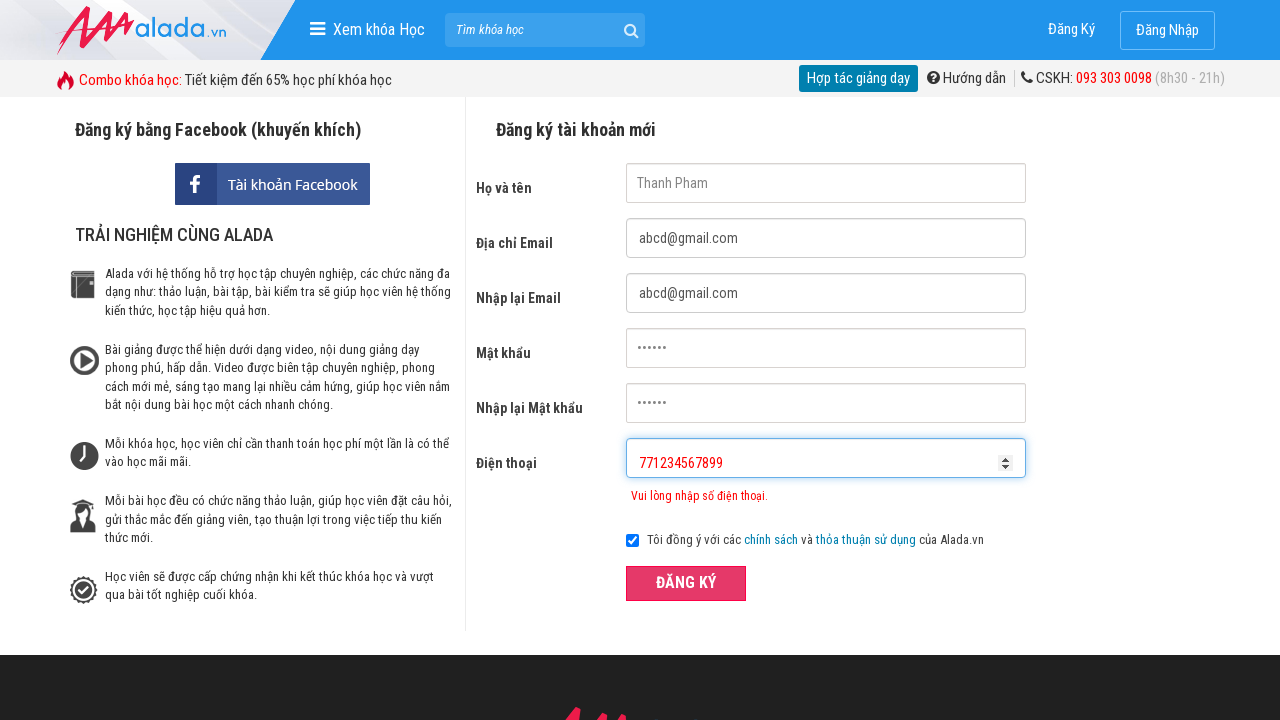

Clicked register button to validate phone number with invalid prefix at (686, 583) on xpath=//div[@class='field_btn']//button[text()='ĐĂNG KÝ']
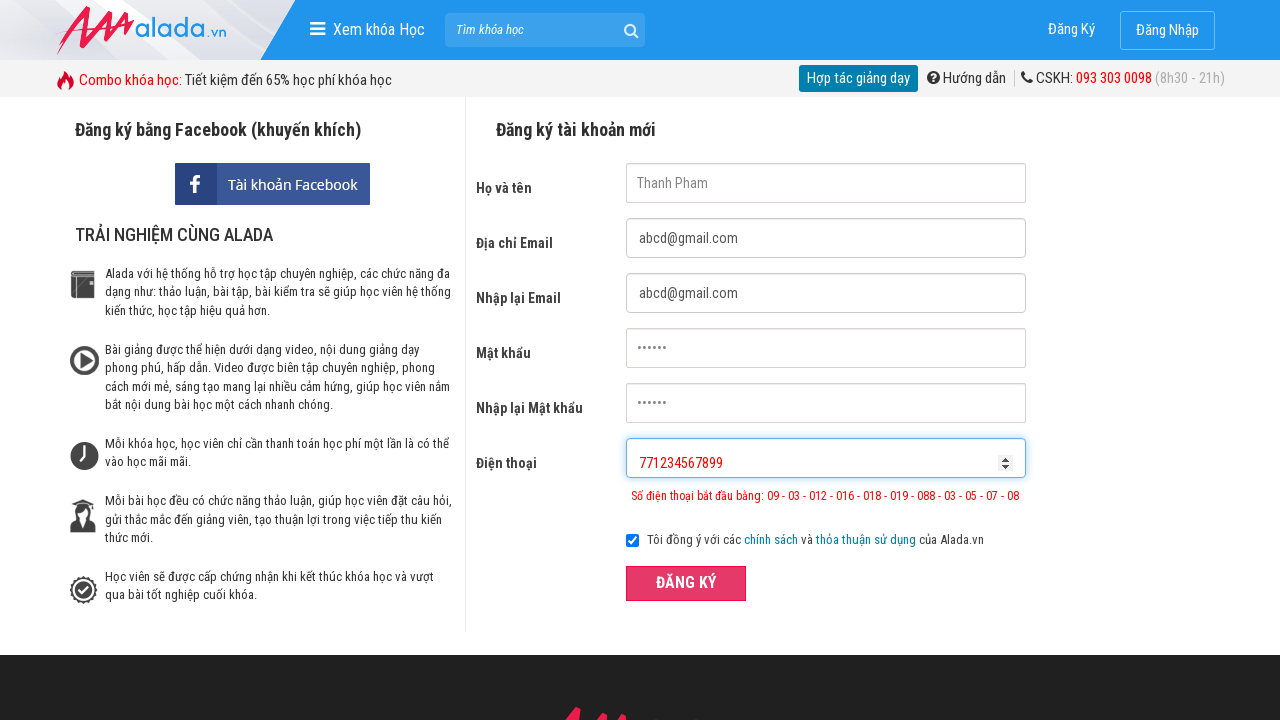

Phone error message appeared for invalid prefix
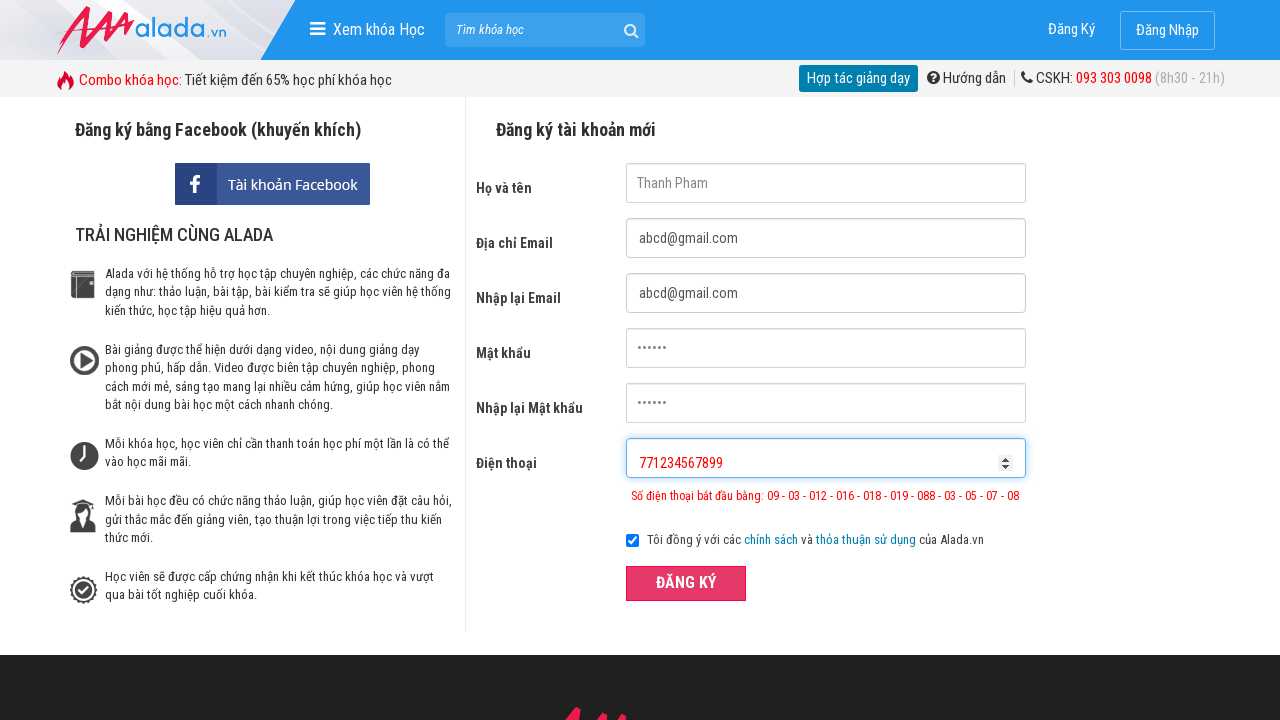

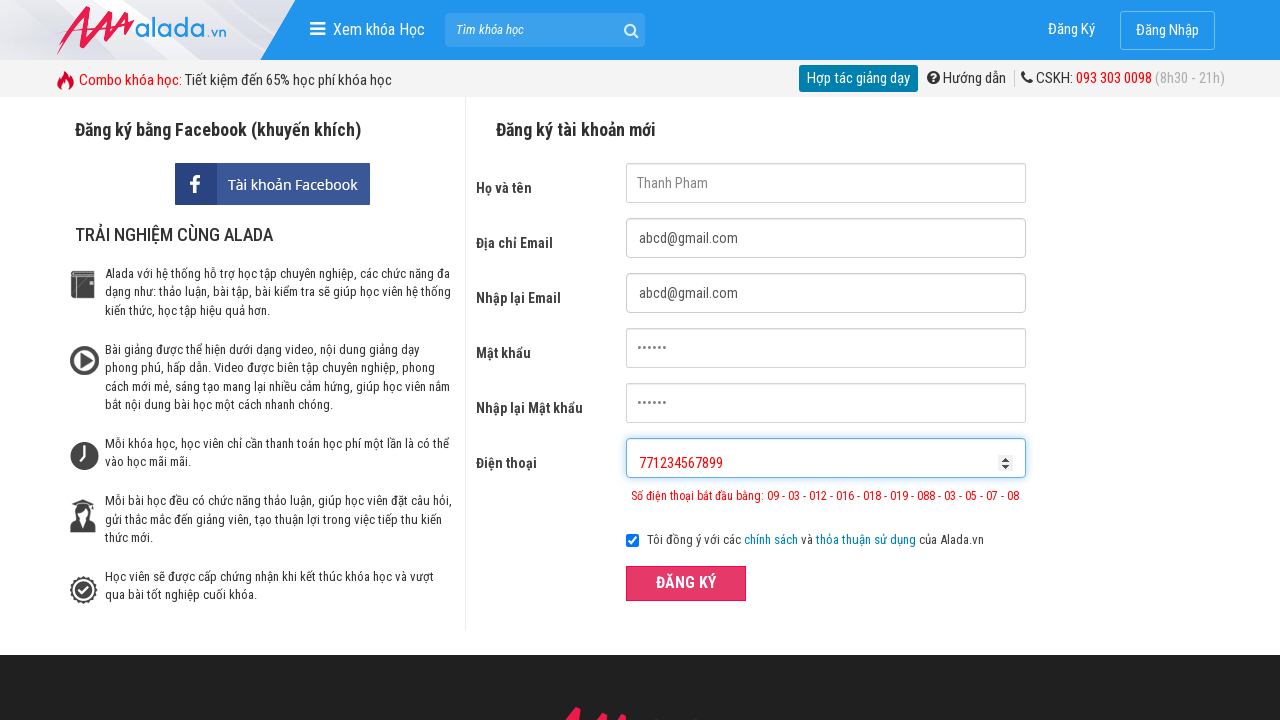